Tests that todo data persists after page reload, including completed state

Starting URL: https://demo.playwright.dev/todomvc

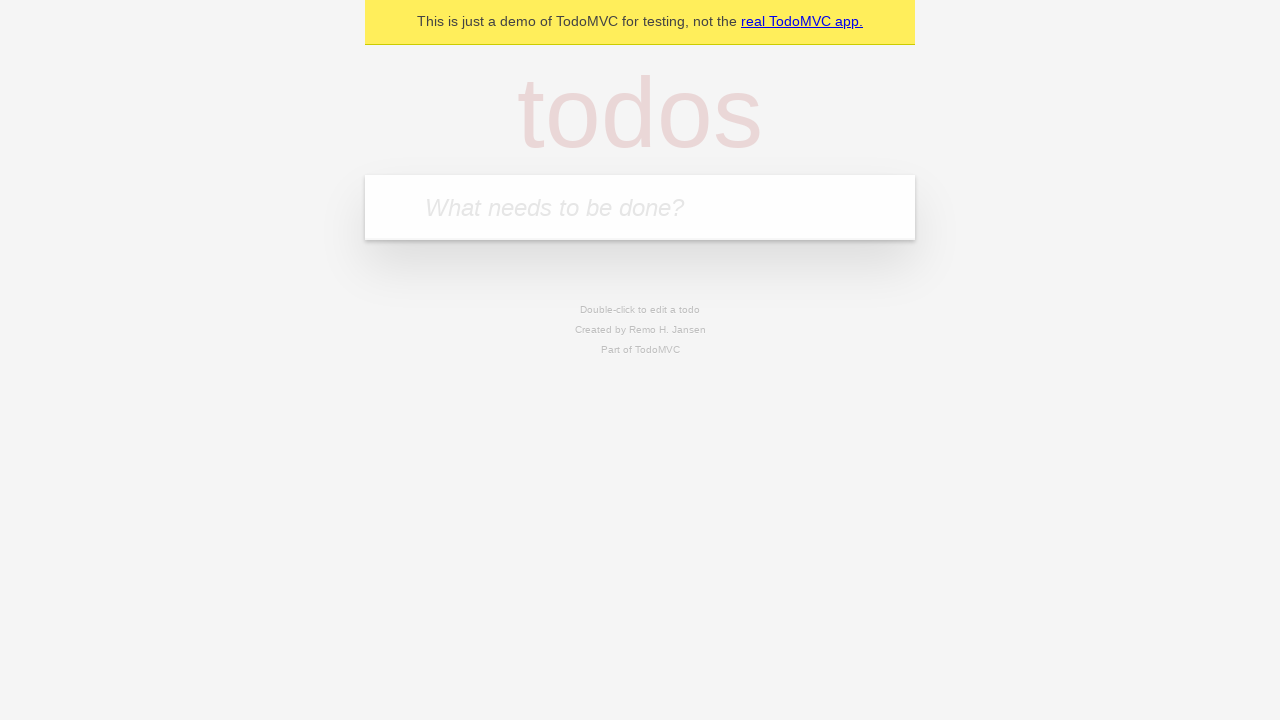

Filled todo input with 'buy some cheese' on internal:attr=[placeholder="What needs to be done?"i]
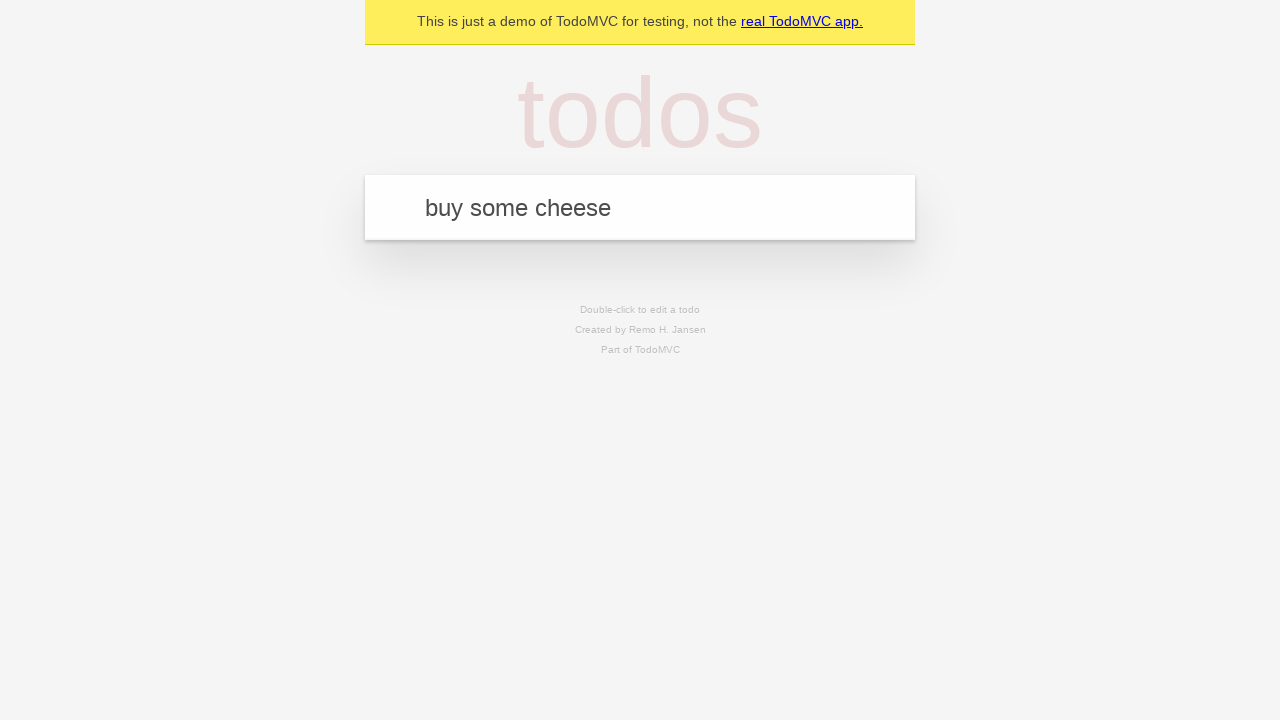

Pressed Enter to create first todo on internal:attr=[placeholder="What needs to be done?"i]
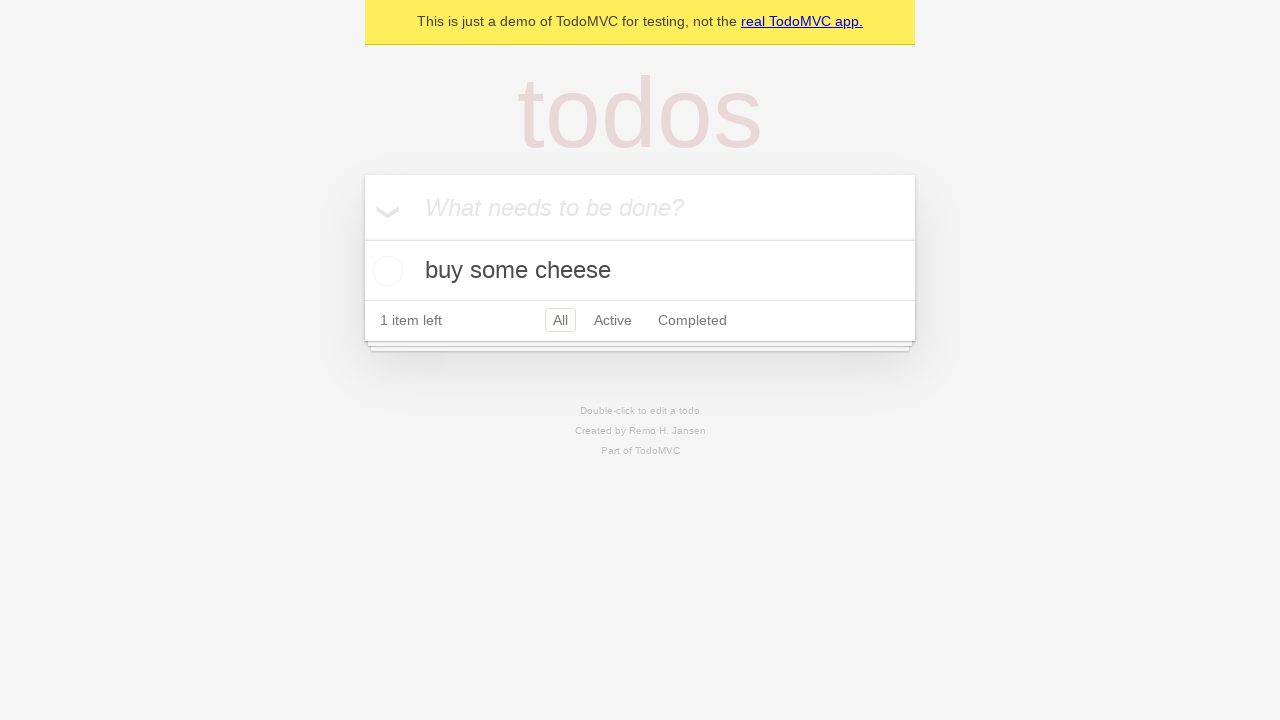

Filled todo input with 'feed the cat' on internal:attr=[placeholder="What needs to be done?"i]
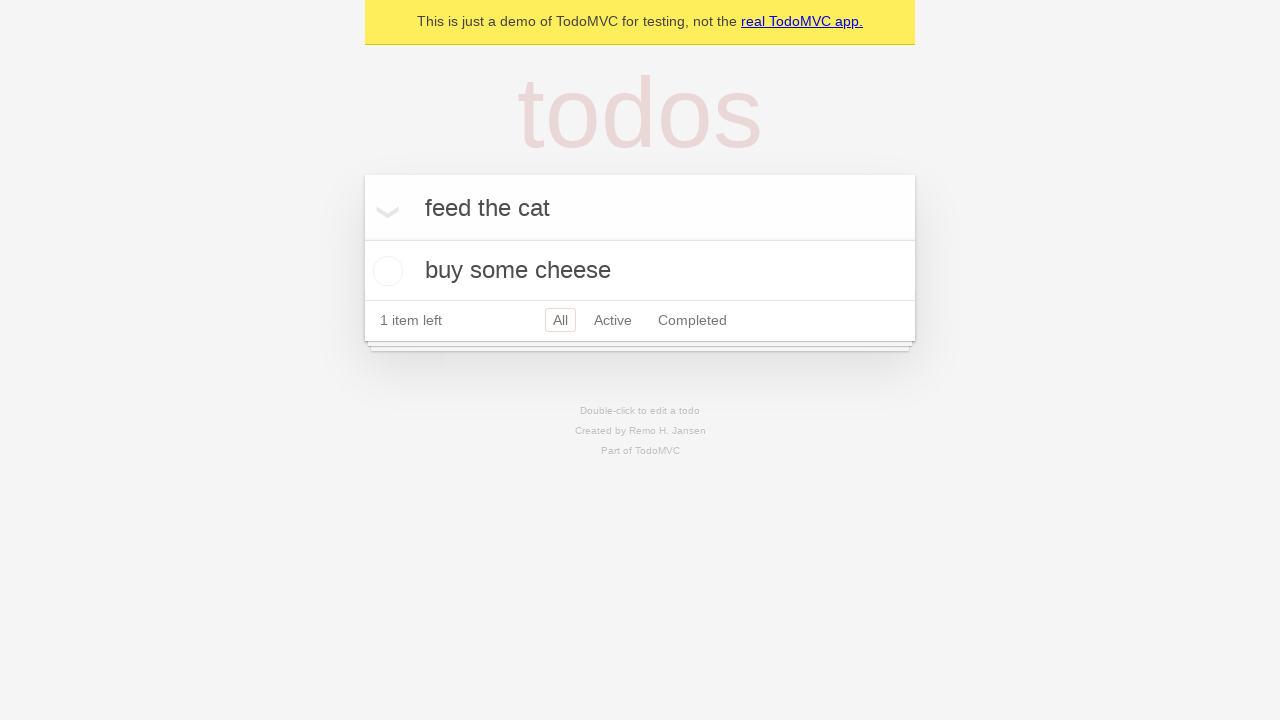

Pressed Enter to create second todo on internal:attr=[placeholder="What needs to be done?"i]
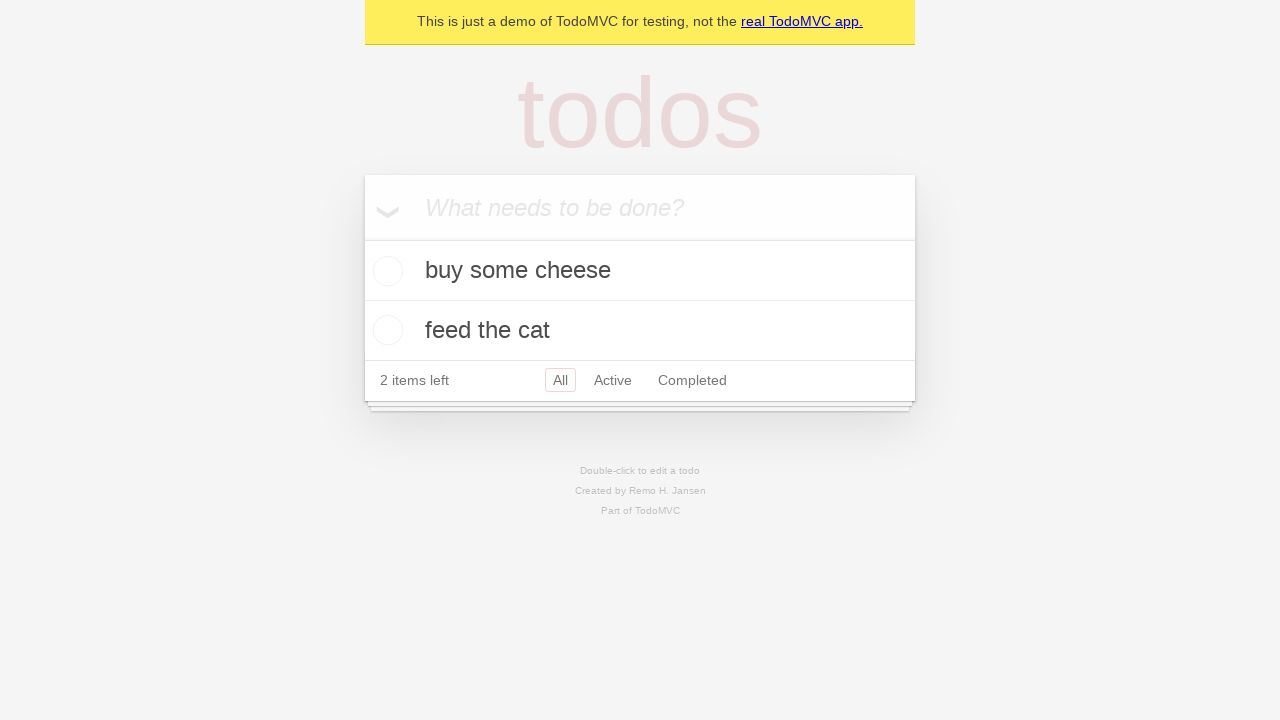

Checked the first todo item at (385, 271) on internal:testid=[data-testid="todo-item"s] >> nth=0 >> internal:role=checkbox
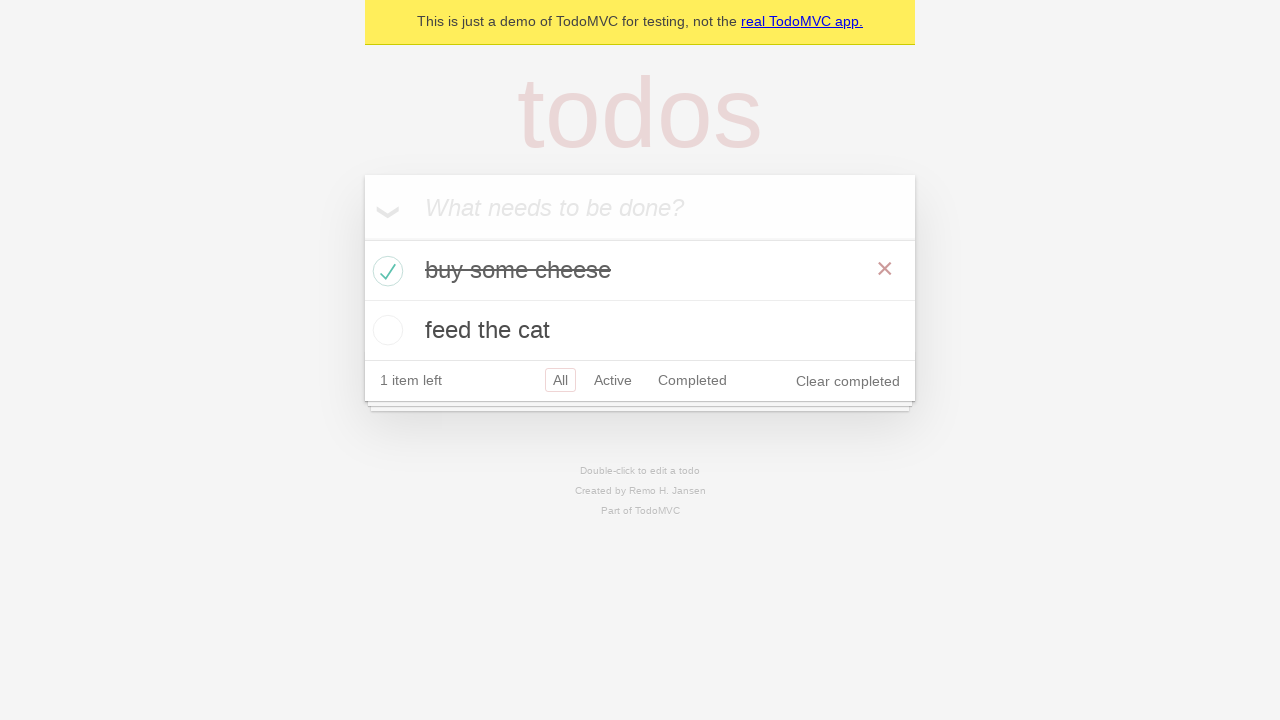

Reloaded the page
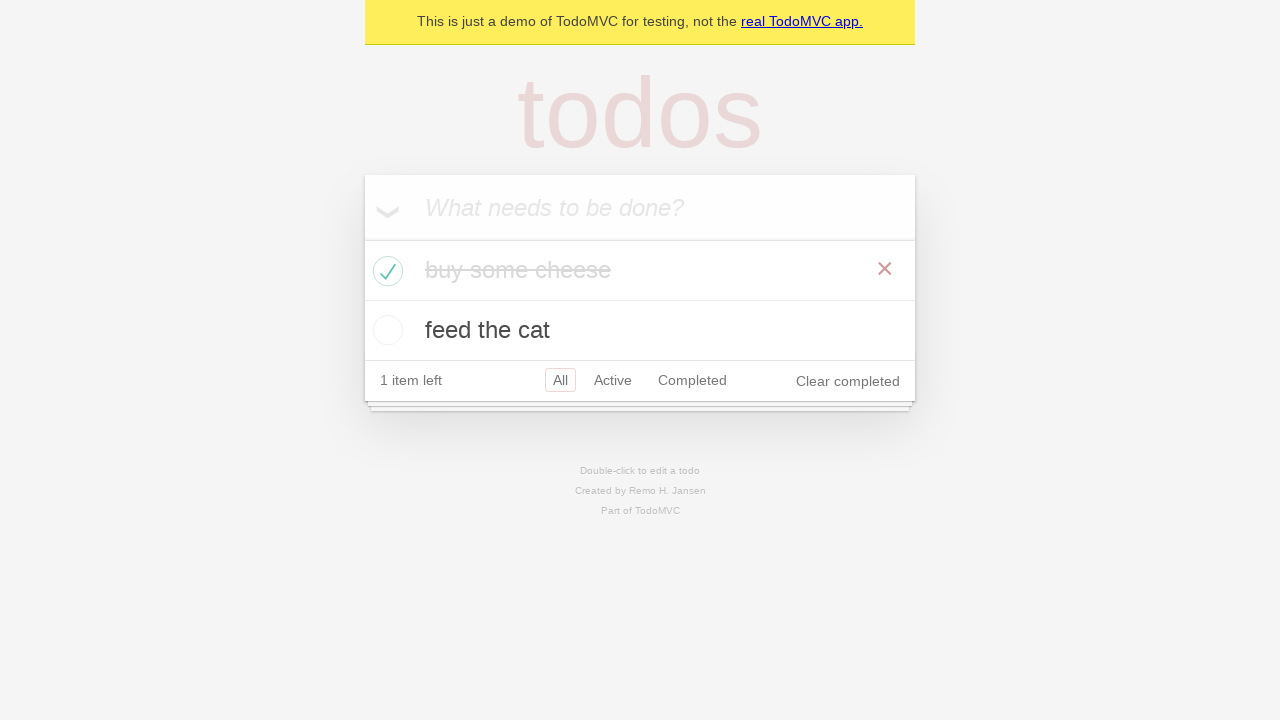

Todo items loaded after page reload
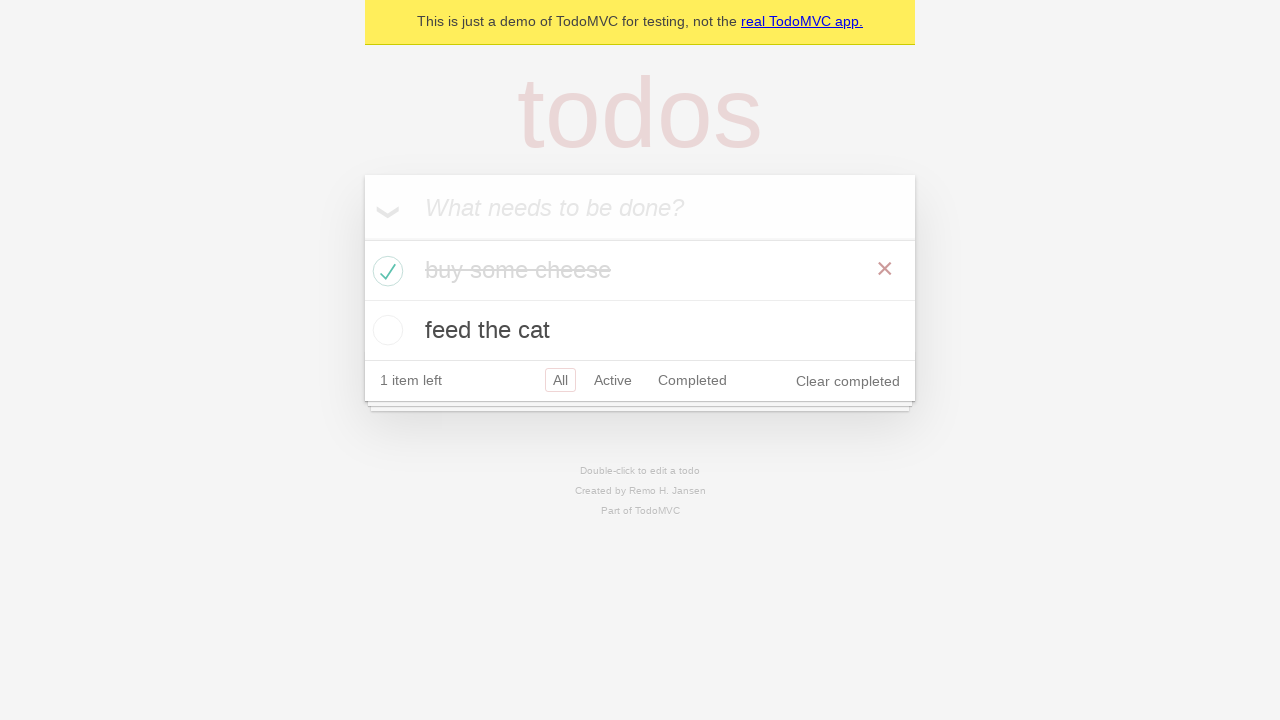

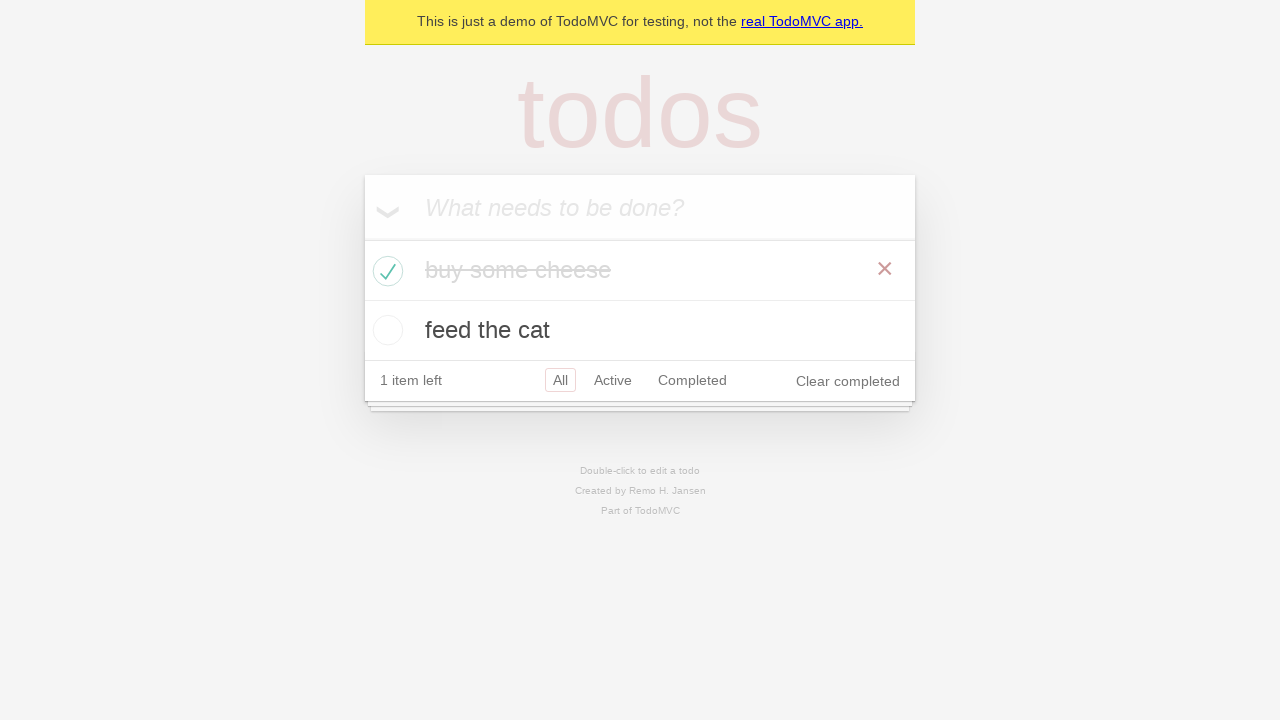